Creates a new window, fills a form field, switches back to original window and clicks a link

Starting URL: https://bonigarcia.dev/selenium-webdriver-java/

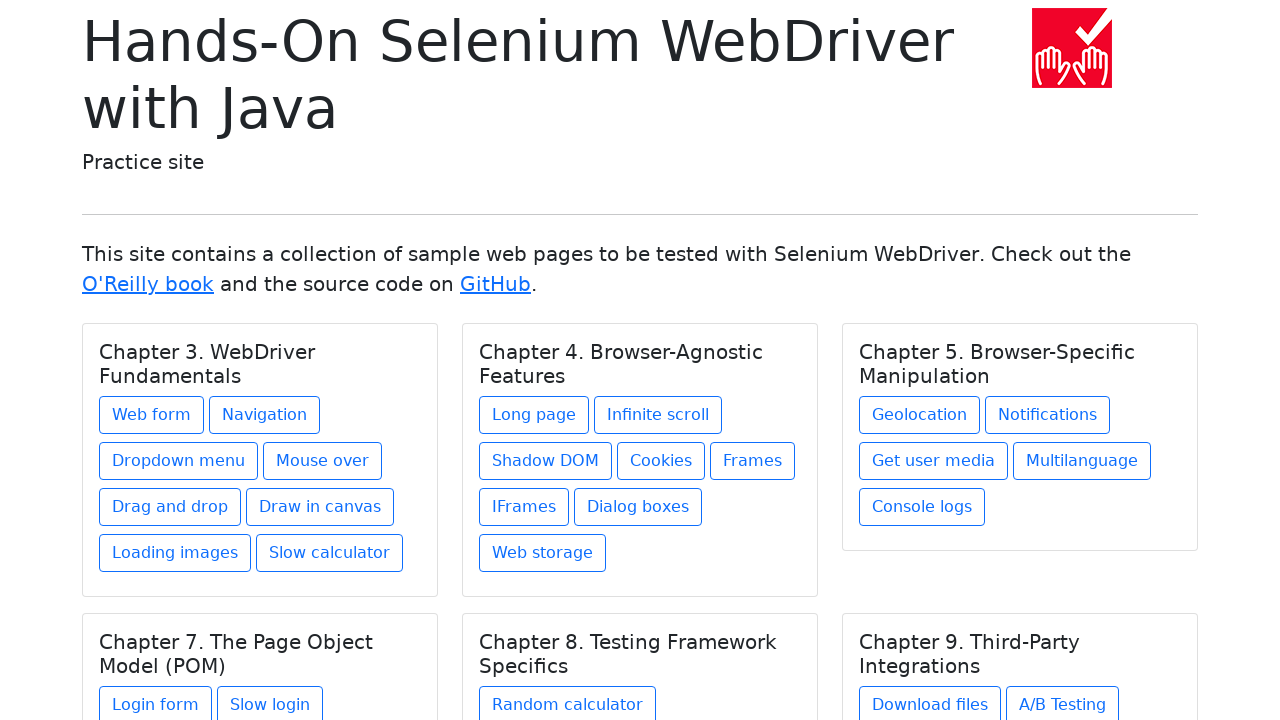

Created a new window/page
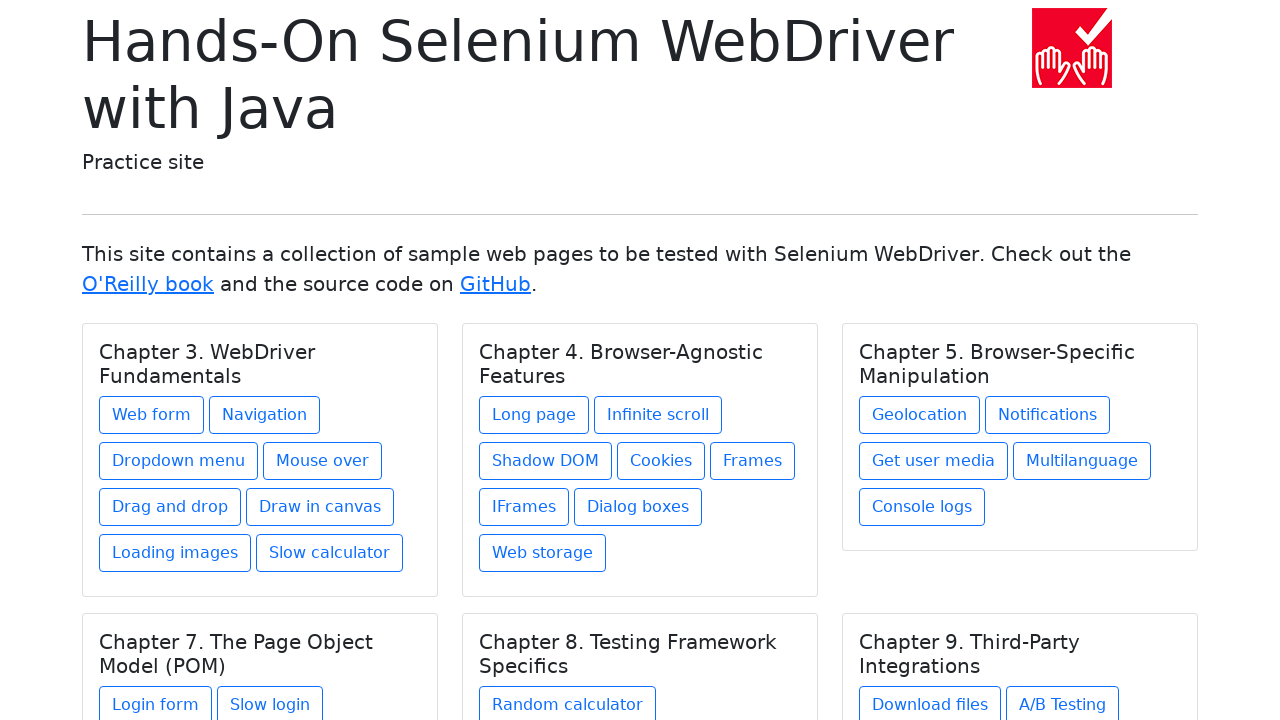

Navigated new window to web form page
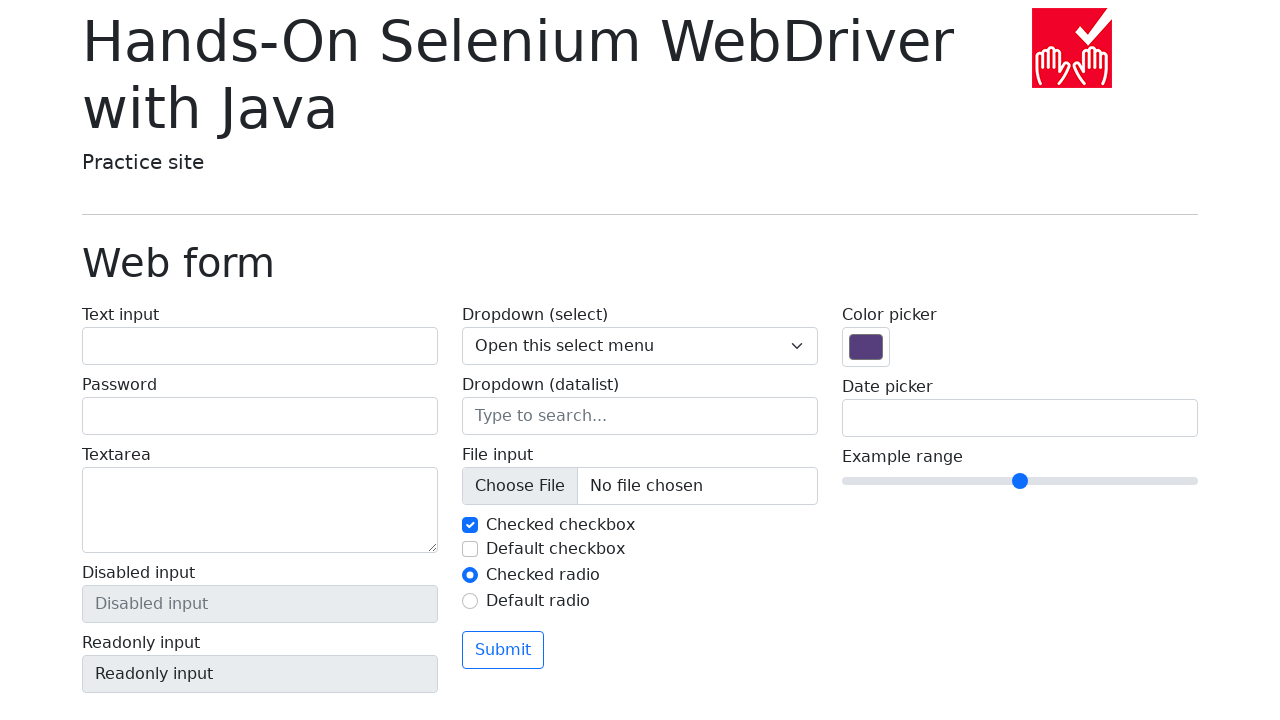

Filled text field with 'Prathamesh' in new window on #my-text-id
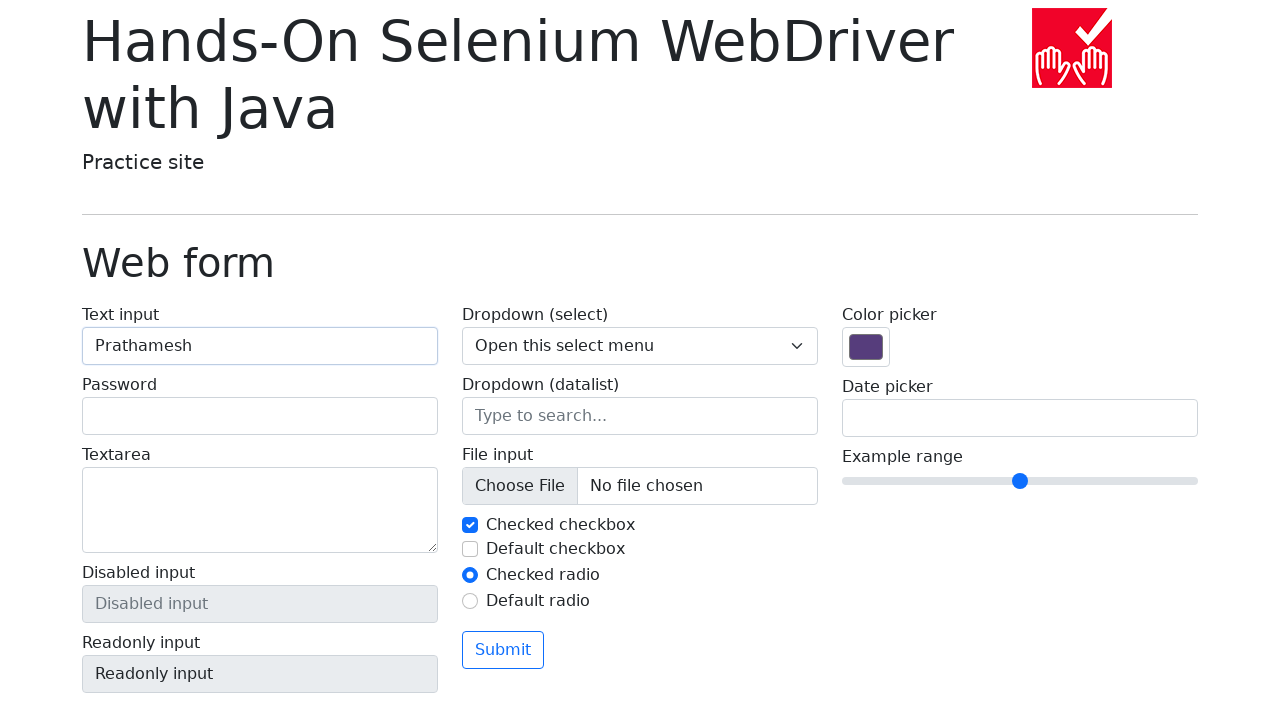

Switched back to original window and clicked 'Drag and drop' link at (170, 507) on a:has-text('Drag and drop')
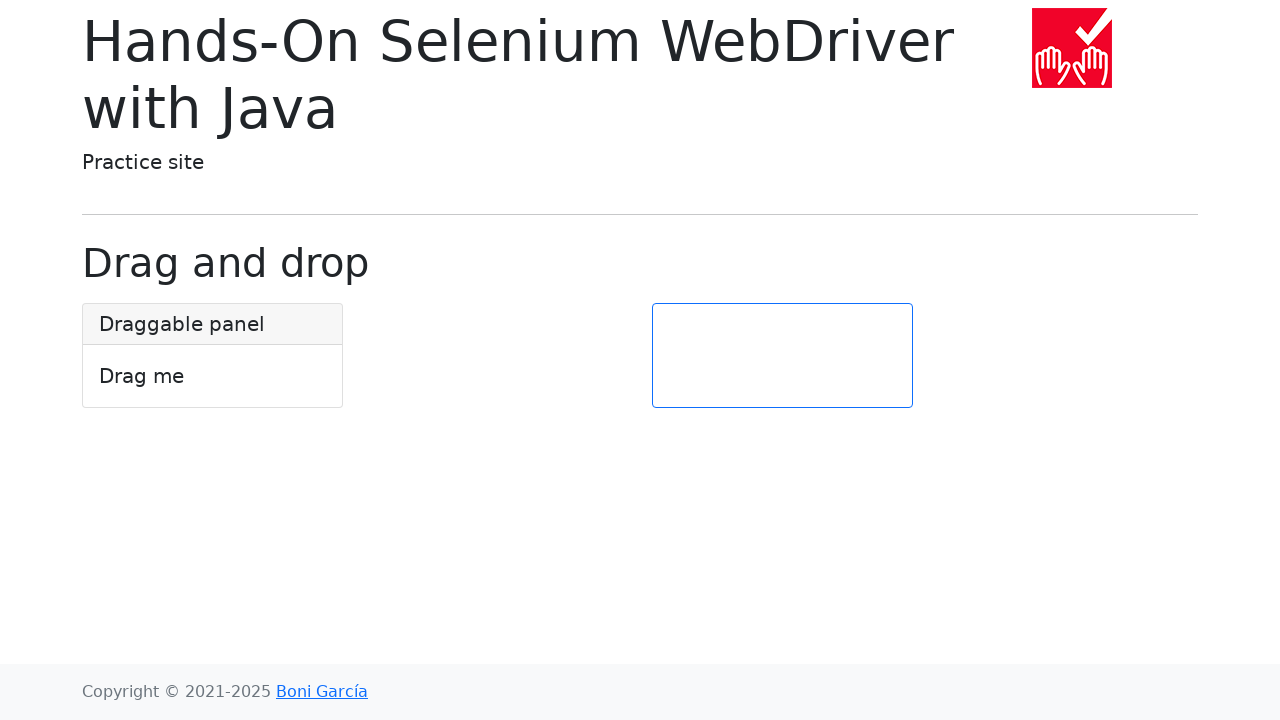

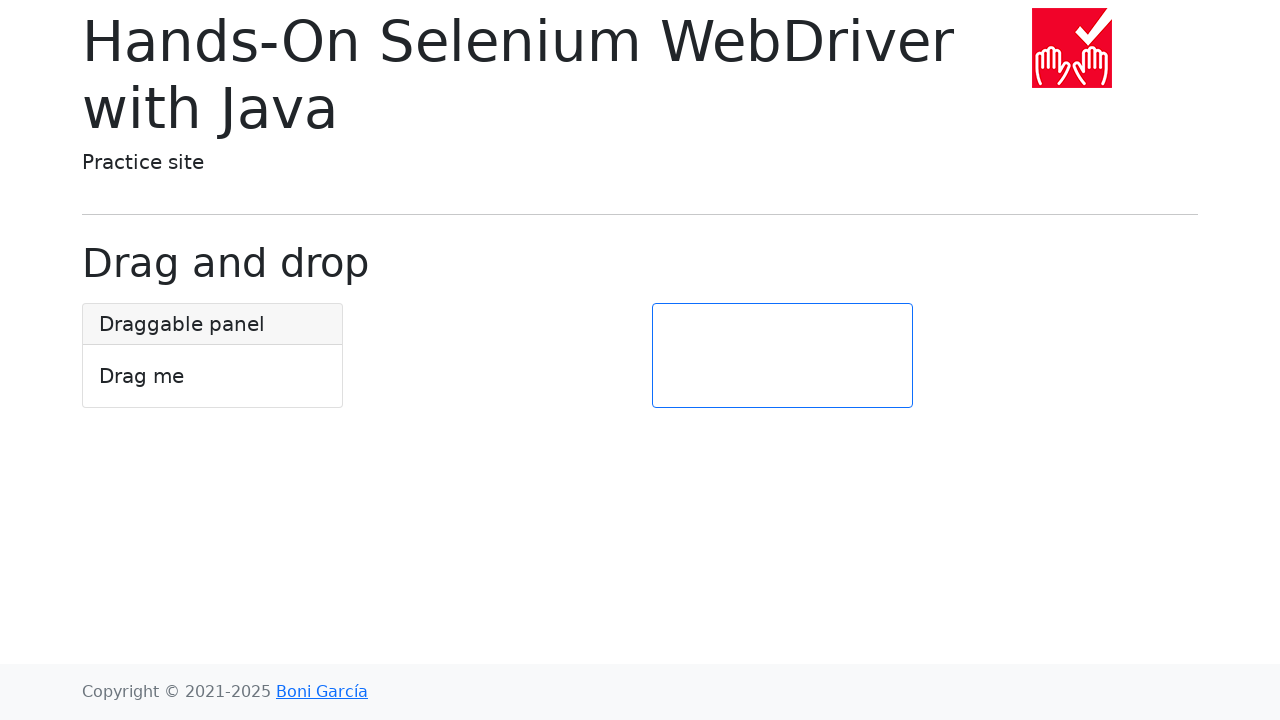